Tests dropdown menu functionality by selecting options using three different methods: by index, by value, and by visible text on a demo site.

Starting URL: https://www.globalsqa.com/demo-site/select-dropdown-menu/#google_vignette

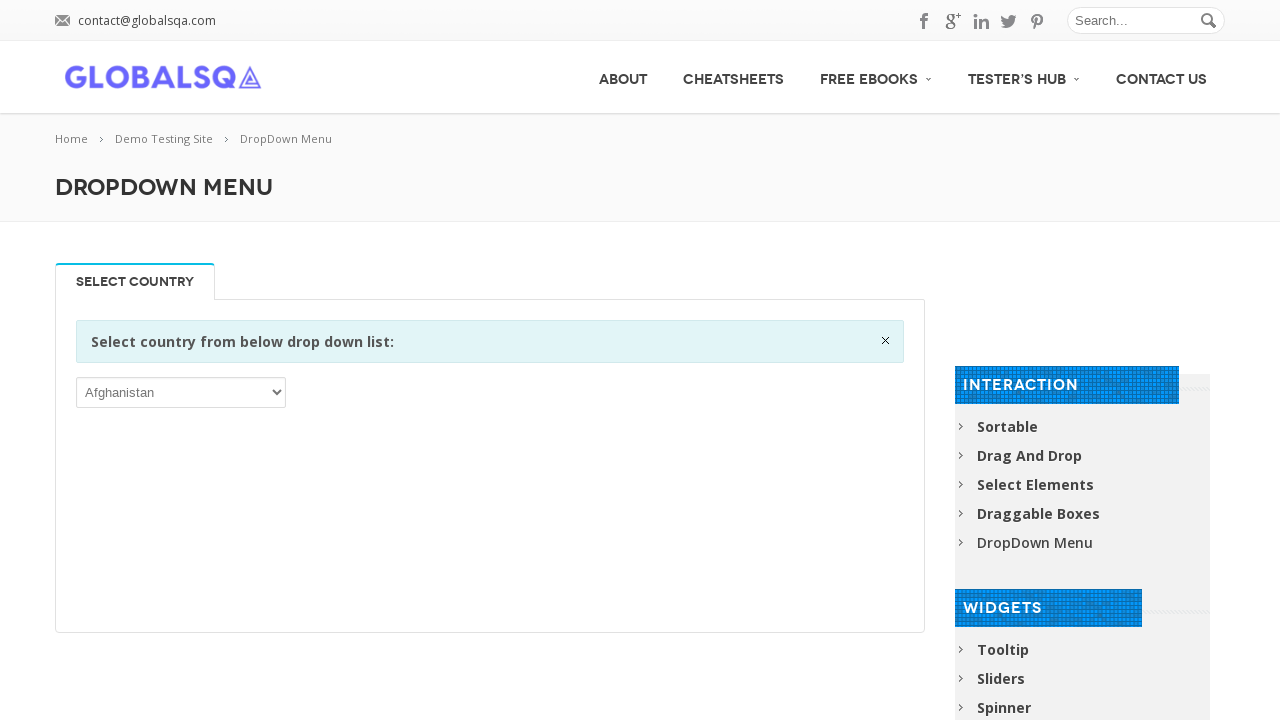

Waited for dropdown menu to be visible
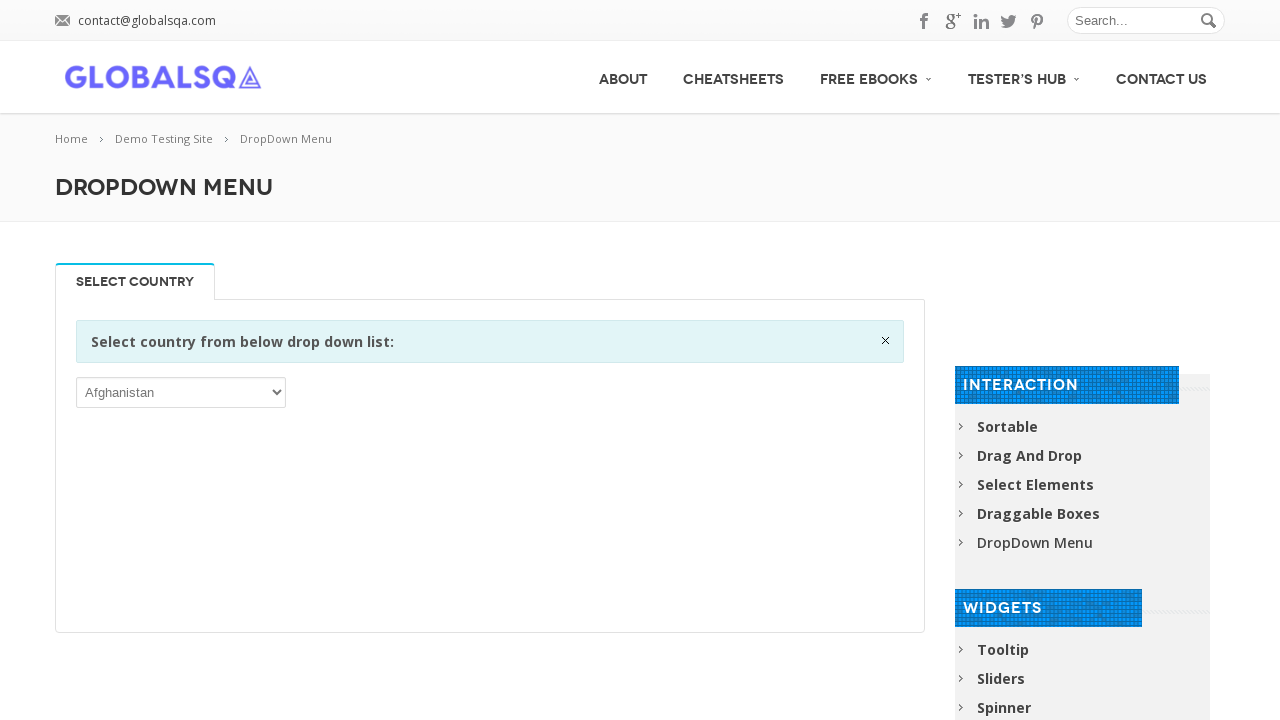

Selected dropdown option by index 2 on xpath=//*[@id='post-2646']/div[2]/div/div/div/p/select
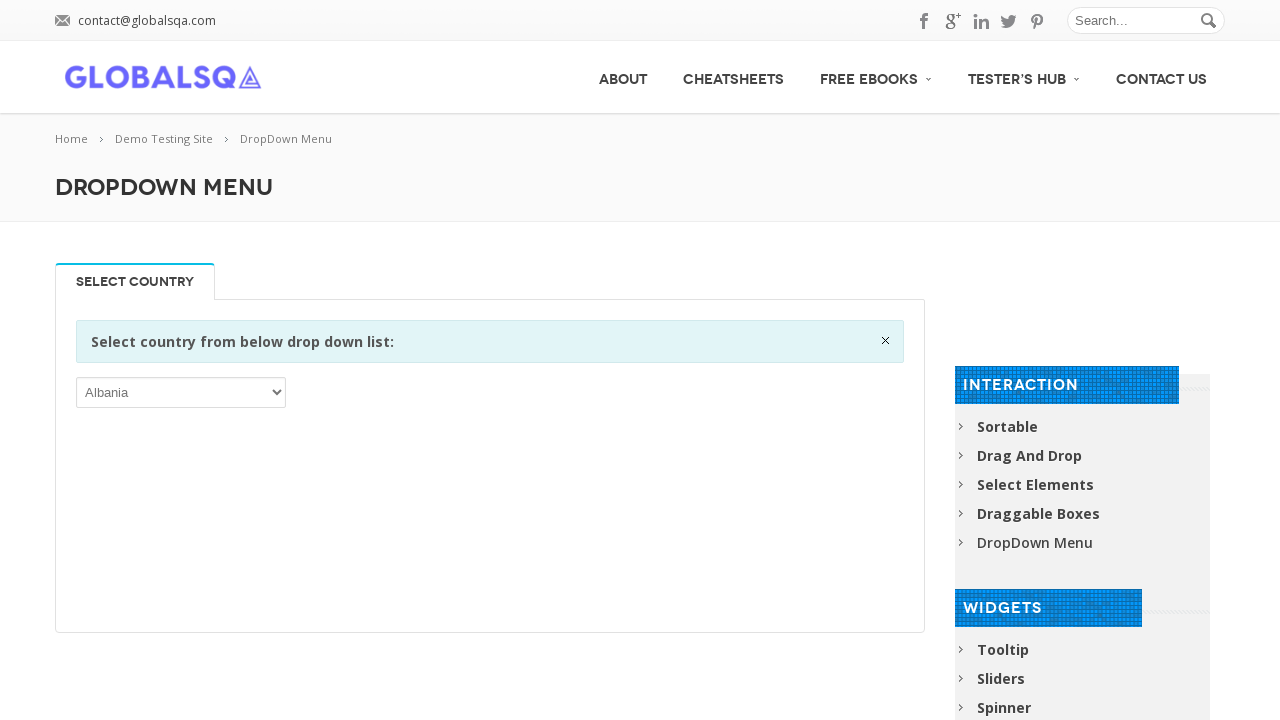

Waited 1 second to observe the selection
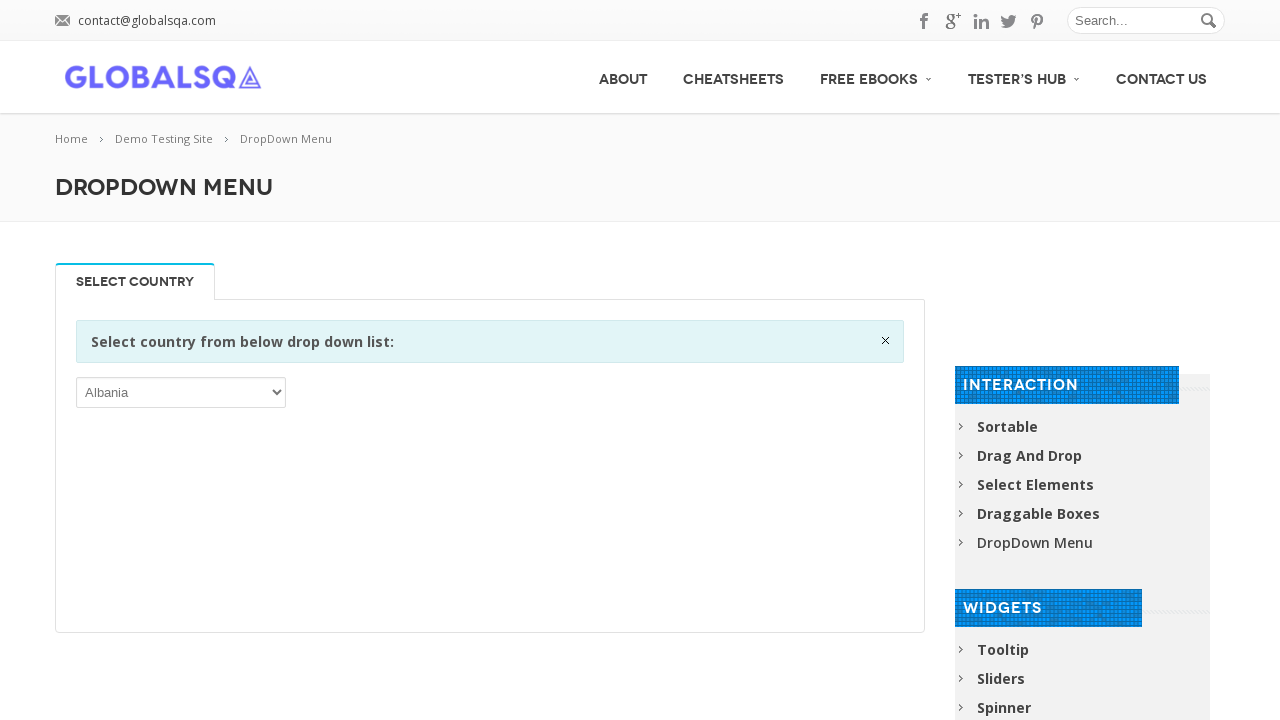

Selected dropdown option by value 'ASM' on xpath=//*[@id='post-2646']/div[2]/div/div/div/p/select
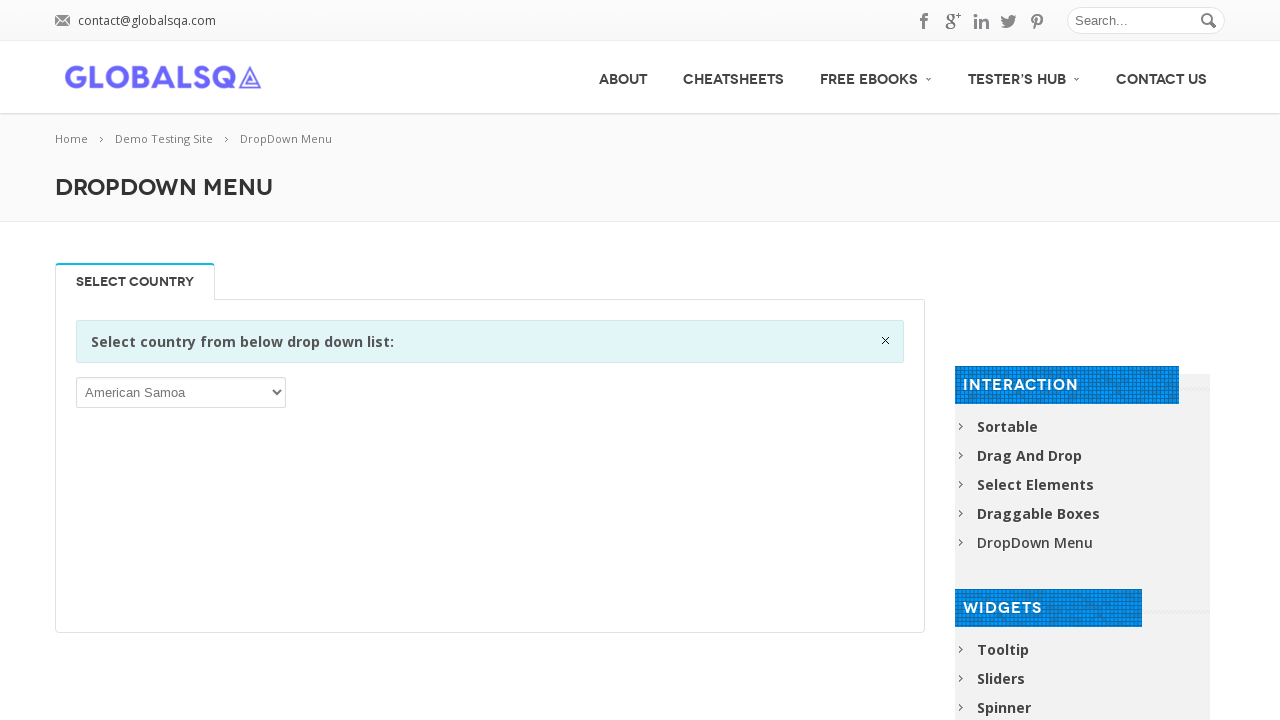

Waited 1 second to observe the selection
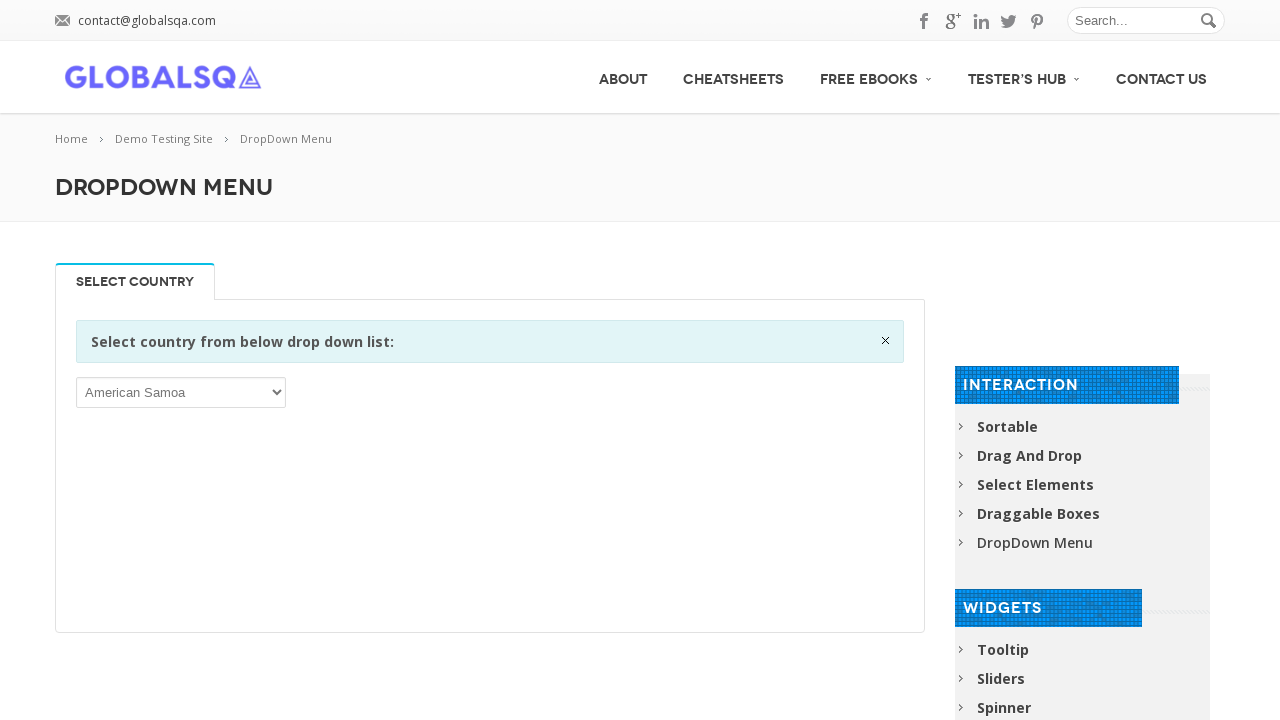

Selected dropdown option by visible text 'India' on xpath=//*[@id='post-2646']/div[2]/div/div/div/p/select
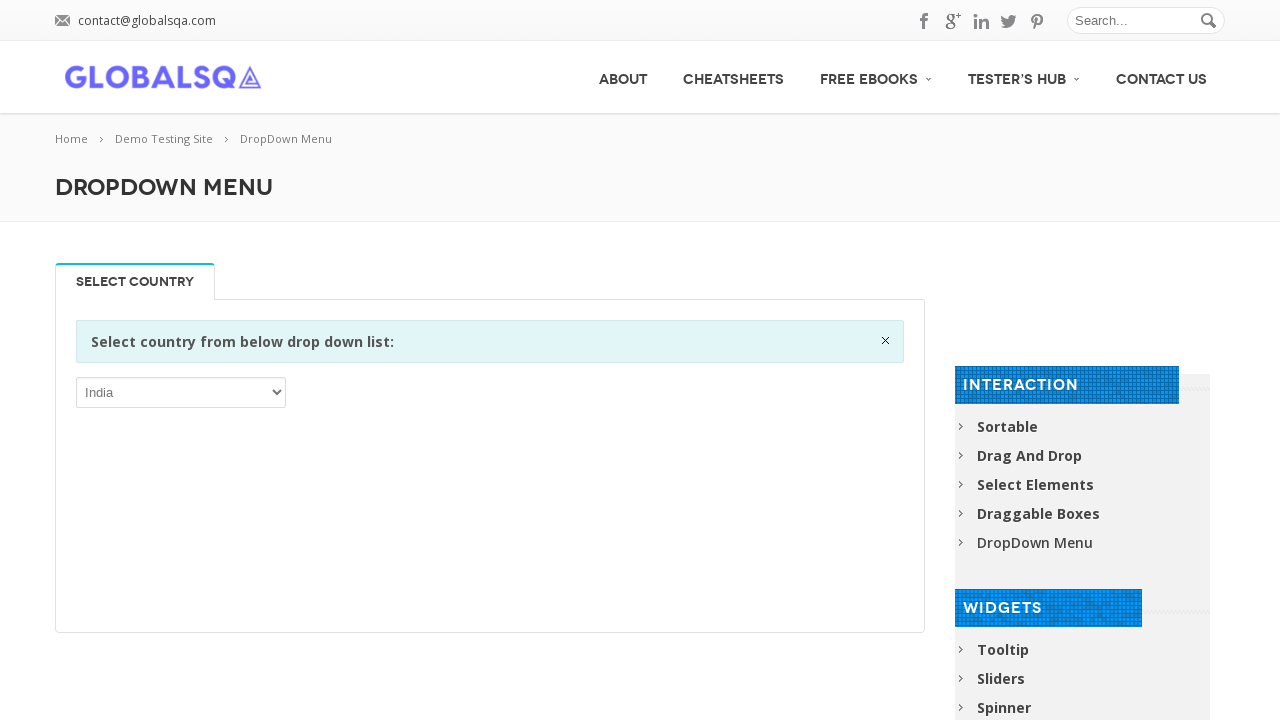

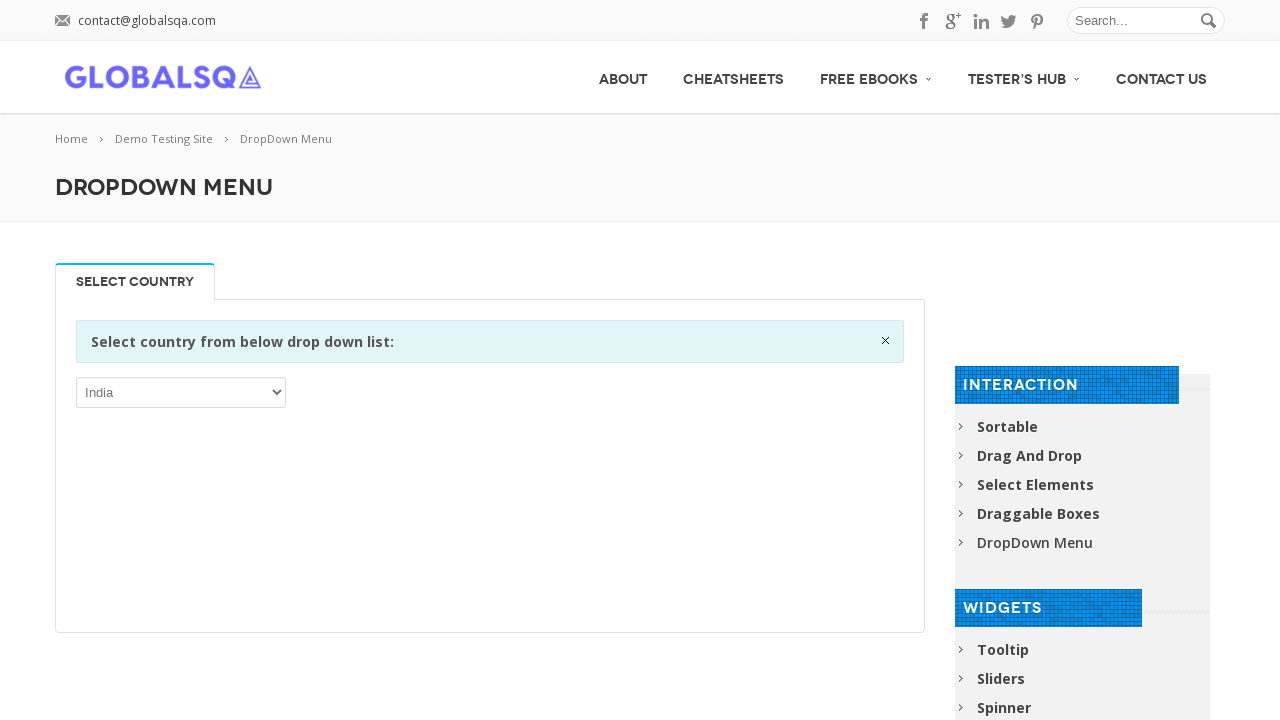